Tests double-click functionality on a search area element, verifying that the search title changes after double-clicking.

Starting URL: https://thecode.media/

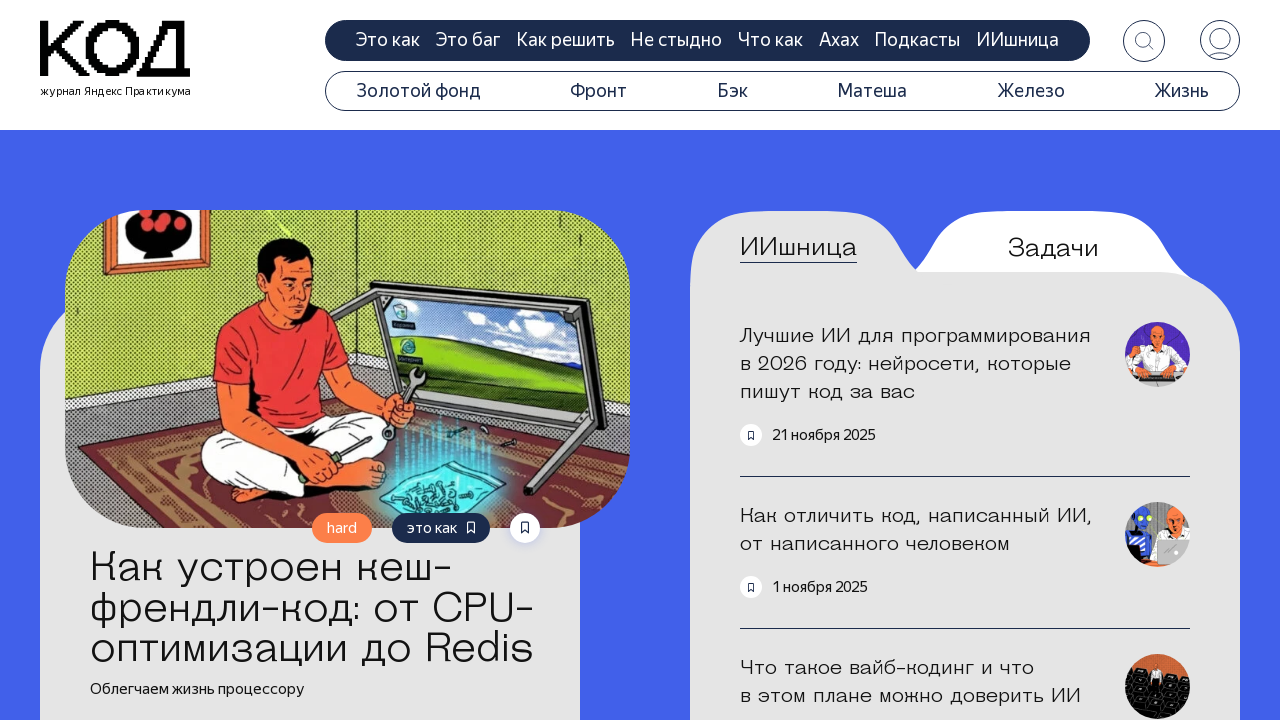

Double-clicked on the questions tab element at (1053, 248) on .tab-questions
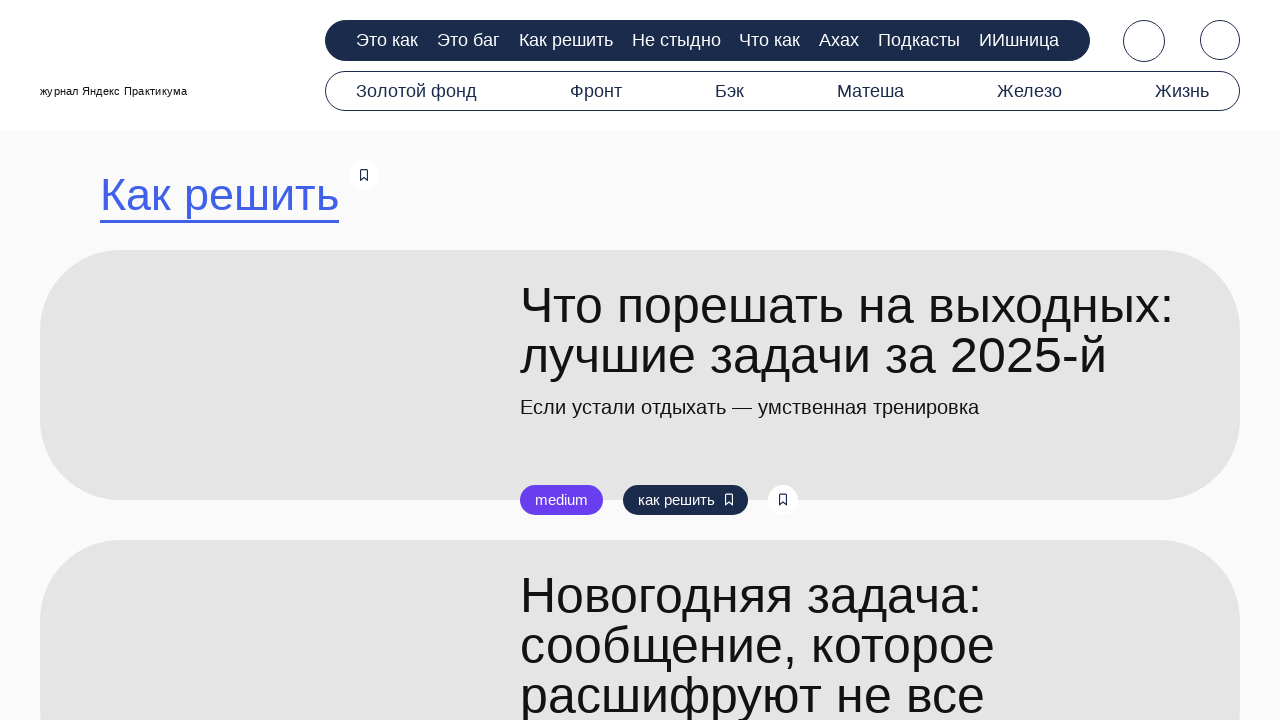

Search title element appeared after double-click
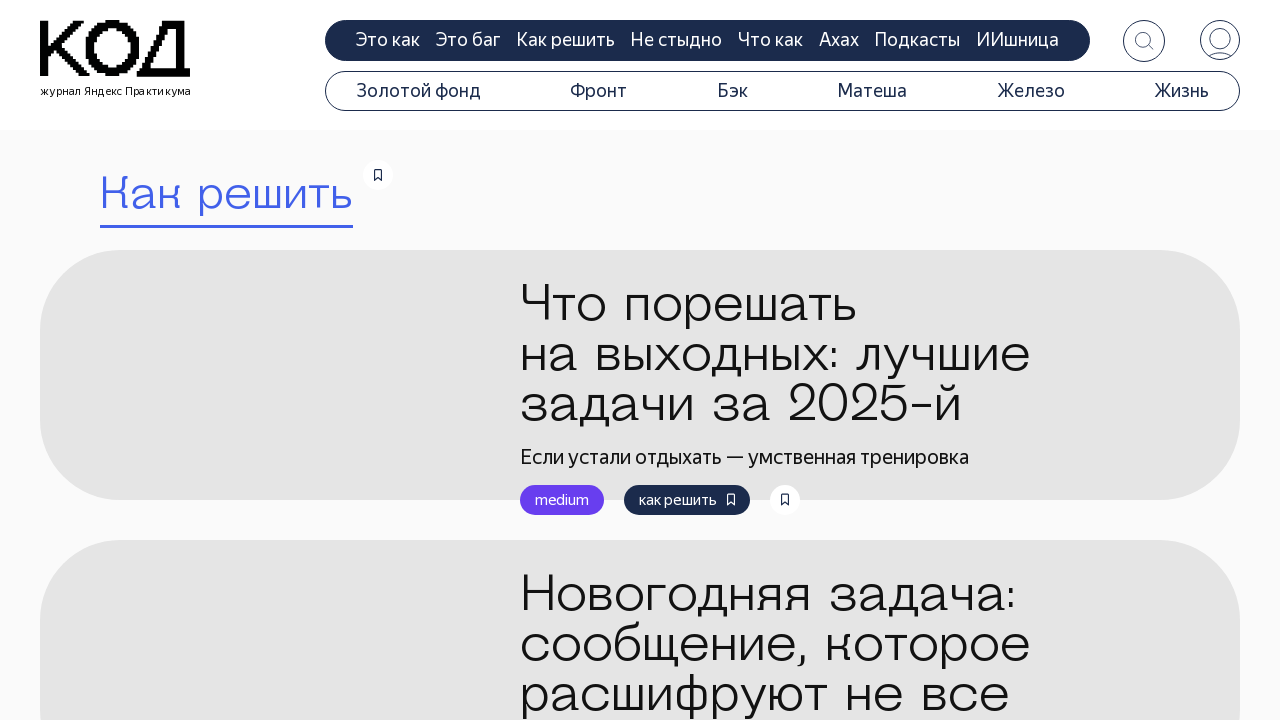

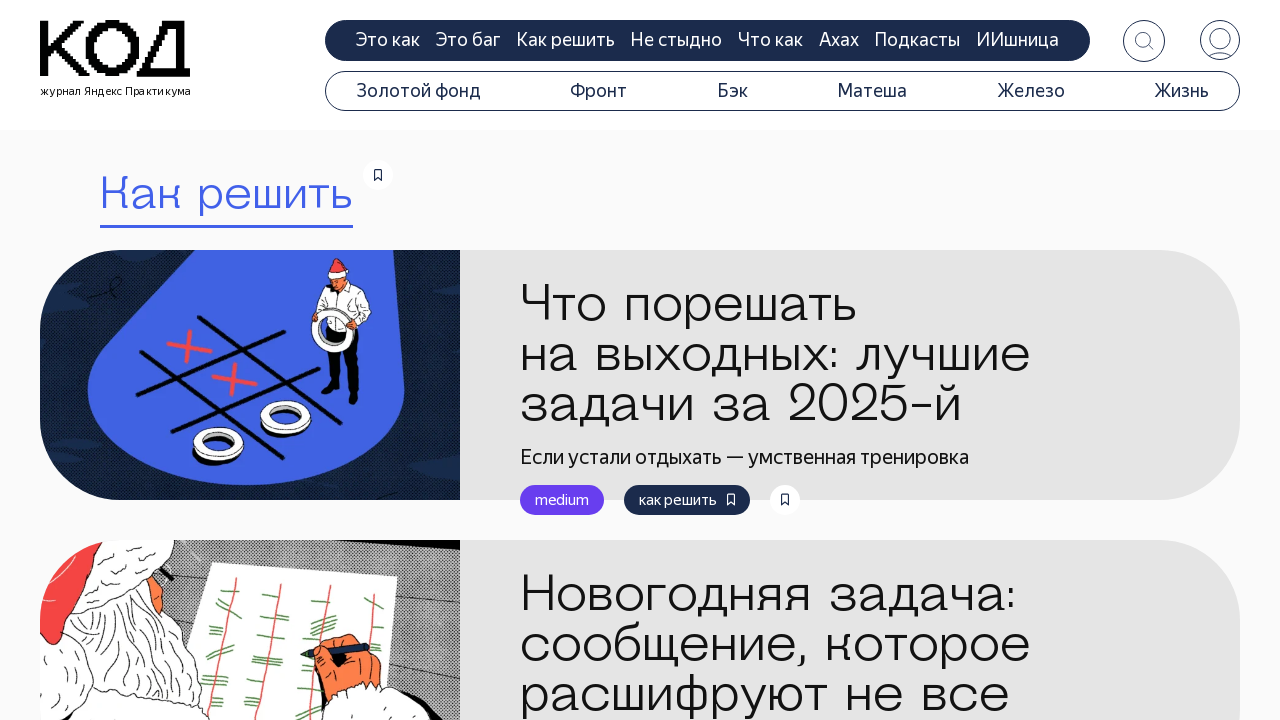